Tests a practice form by selecting a student radio button, checking a checkbox, selecting gender from dropdown, filling password, submitting the form, then navigating to shop and adding a product to cart

Starting URL: https://rahulshettyacademy.com/angularpractice/

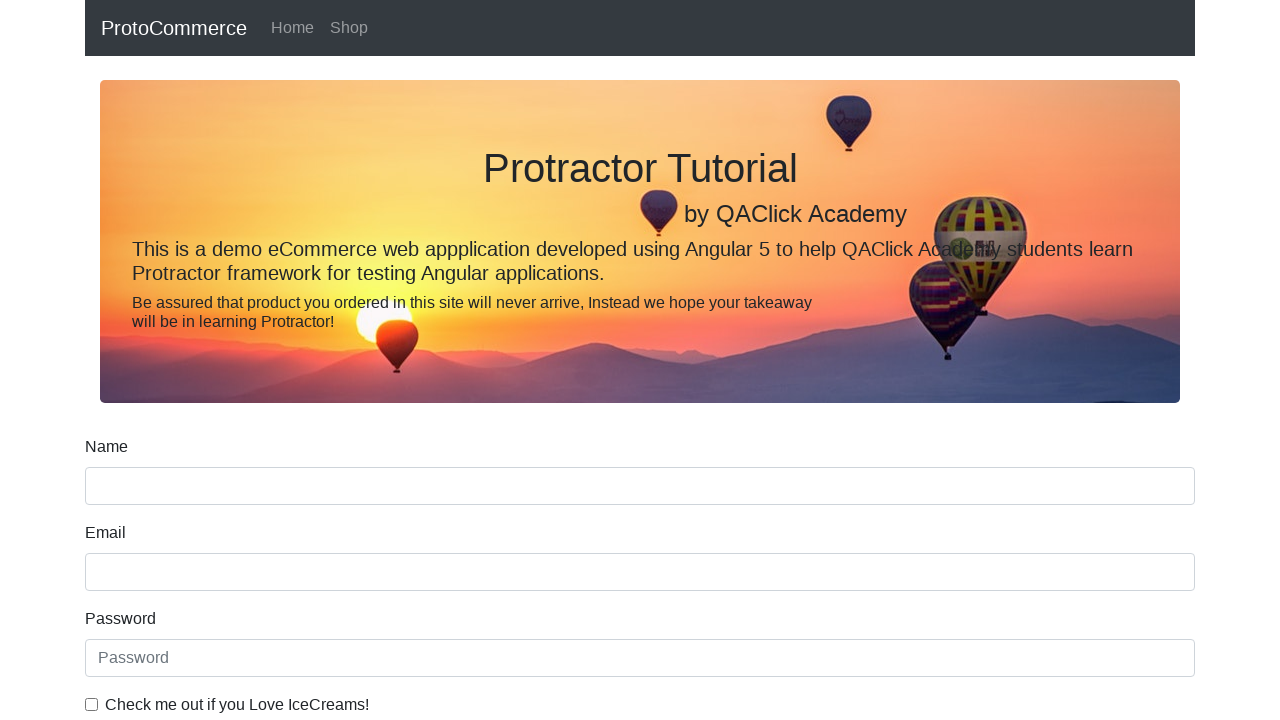

Clicked on Student radio button at (238, 360) on internal:label="Student"i
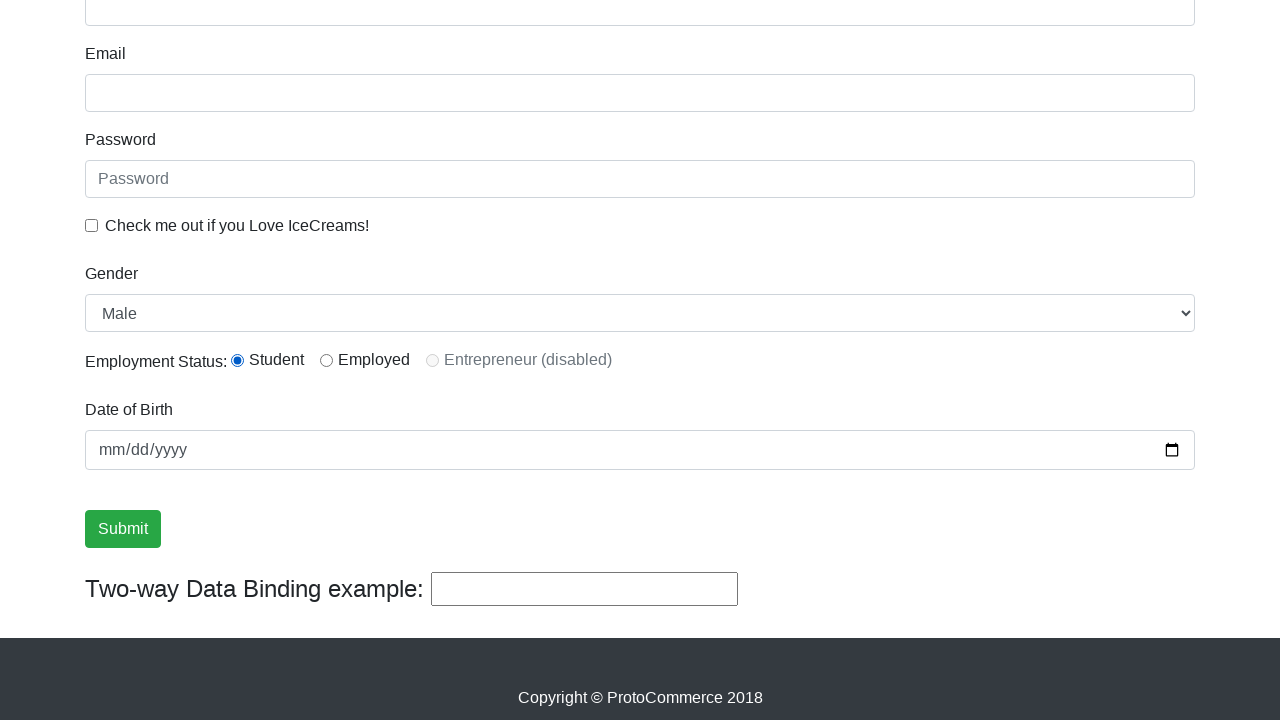

Checked ice cream checkbox at (92, 225) on internal:label="Check me out if you Love IceCreams!"i
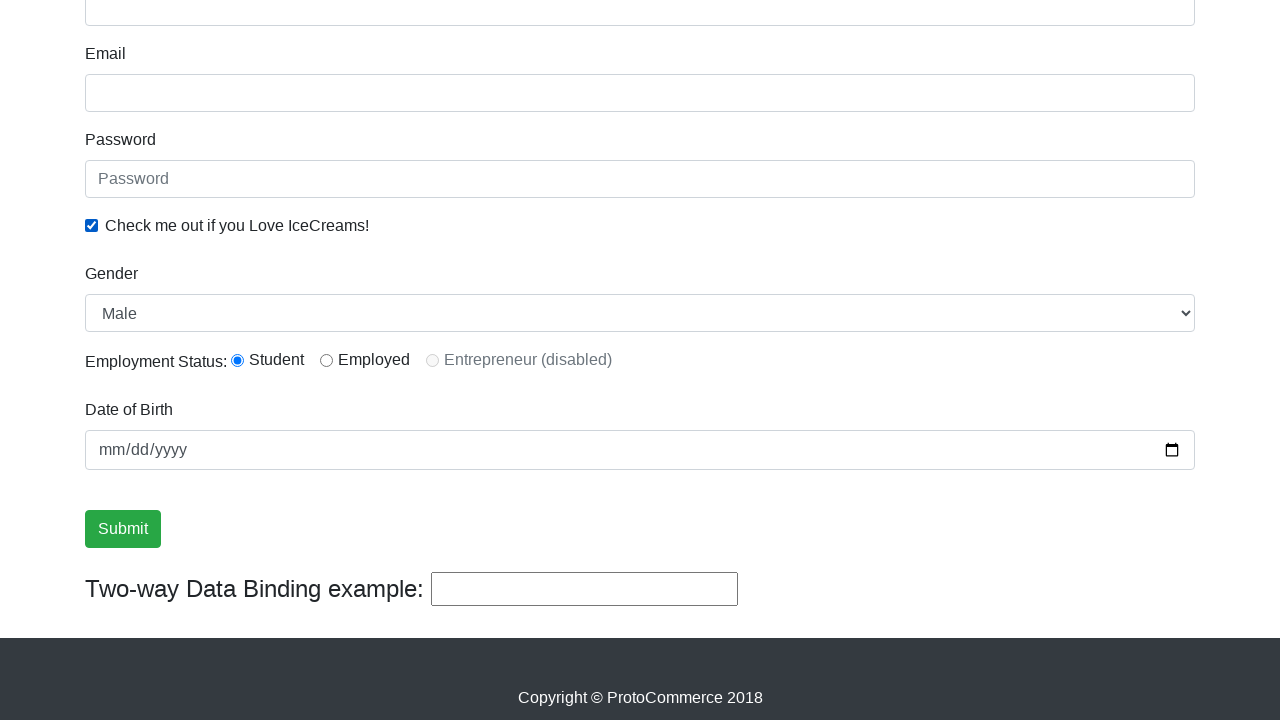

Selected Female from Gender dropdown on internal:label="Gender"i
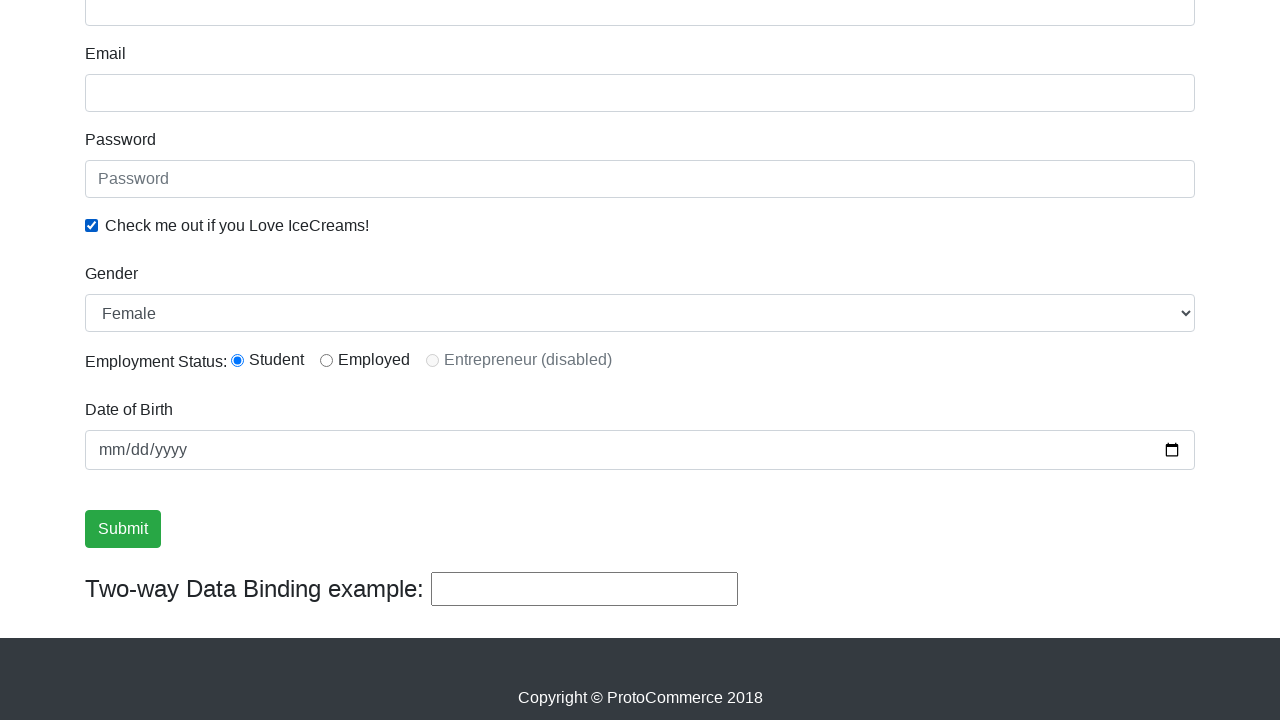

Filled password field with 'testpass123' on internal:attr=[placeholder="Password"i]
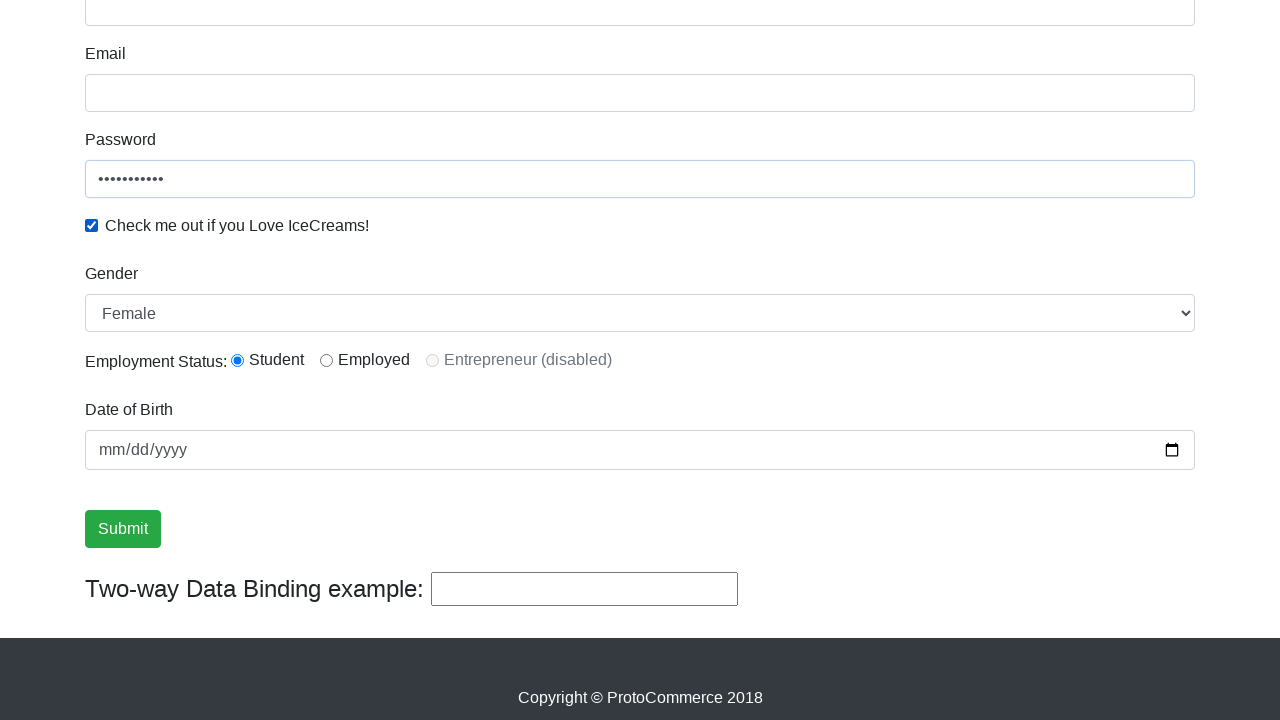

Clicked Submit button at (123, 529) on internal:role=button[name="Submit"i]
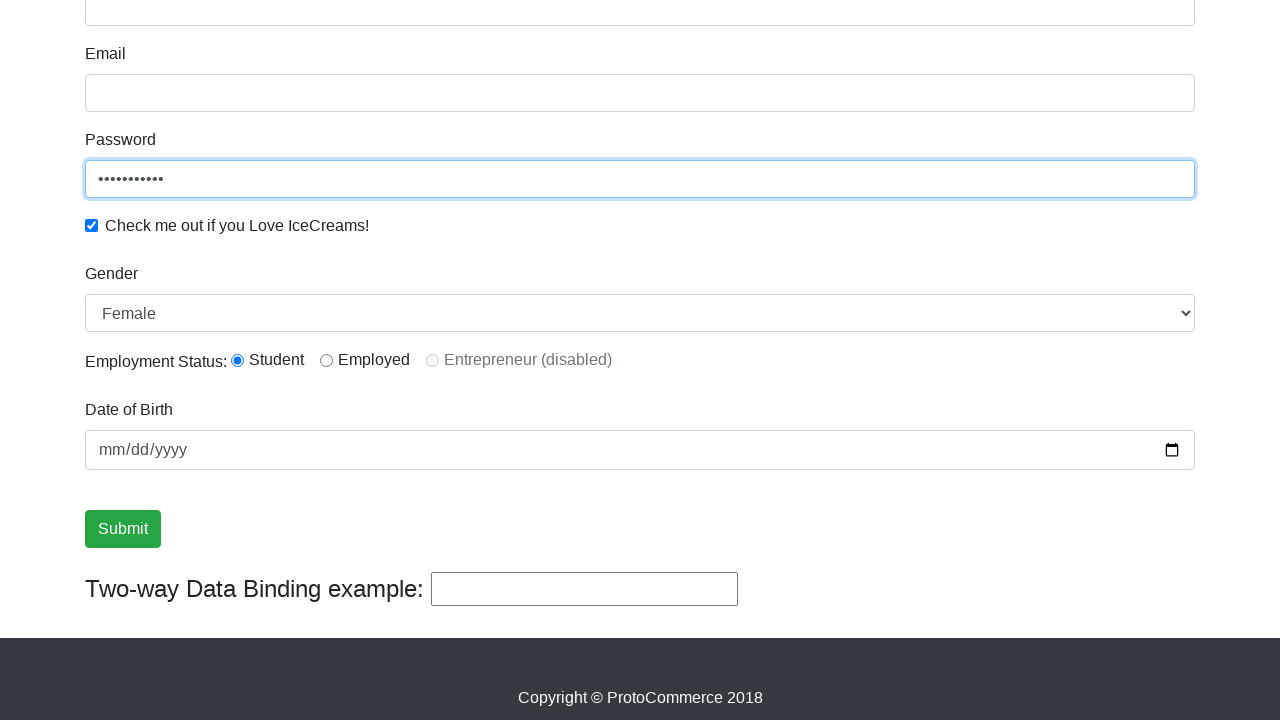

Success message is visible after form submission
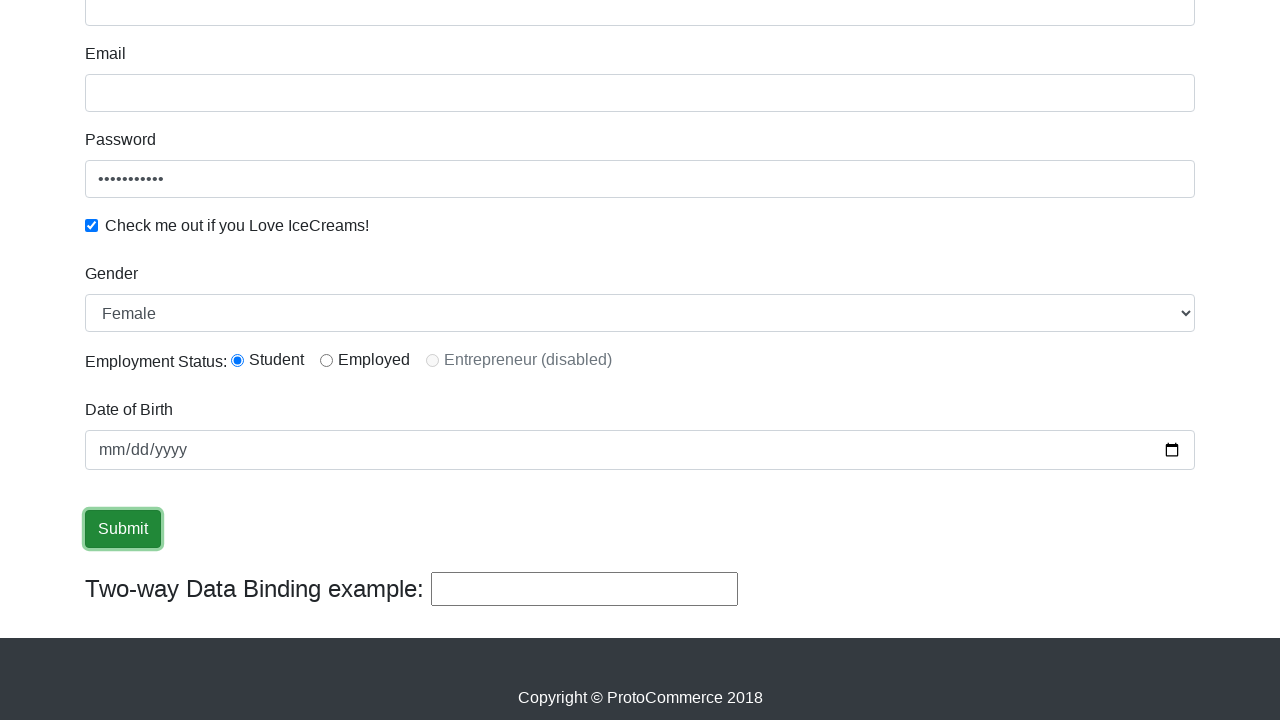

Clicked on Shop link at (349, 28) on internal:role=link[name="Shop"i]
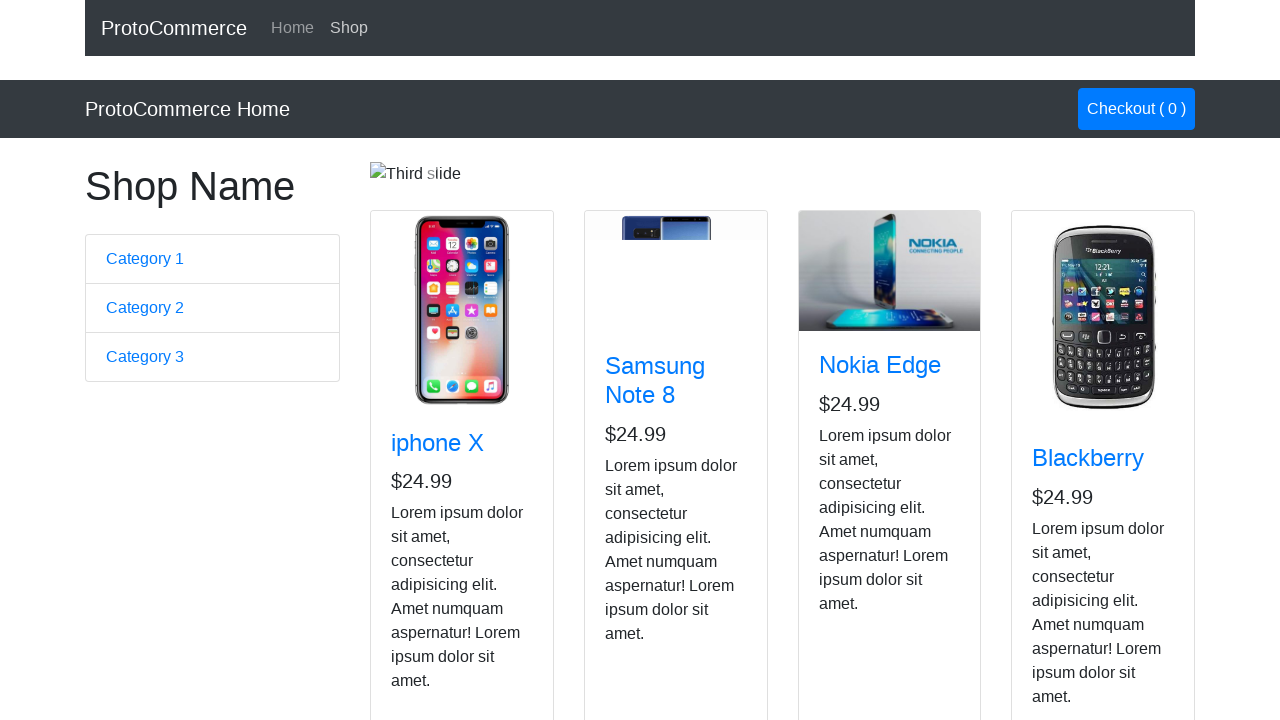

Clicked Add button for Samsung Note 8 product at (641, 528) on app-card >> internal:has-text="Samsung Note 8"i >> internal:role=button
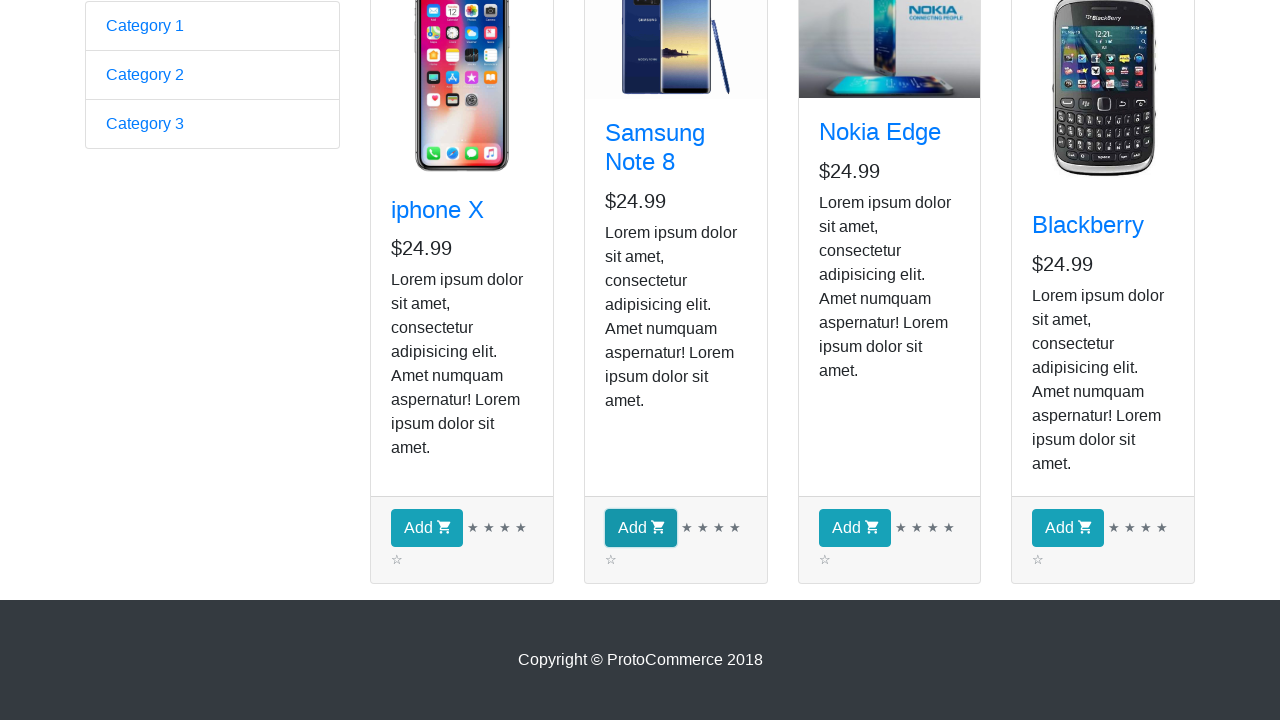

Clicked Checkout link at (1136, 109) on xpath=//a[contains(text(),'Checkout')]
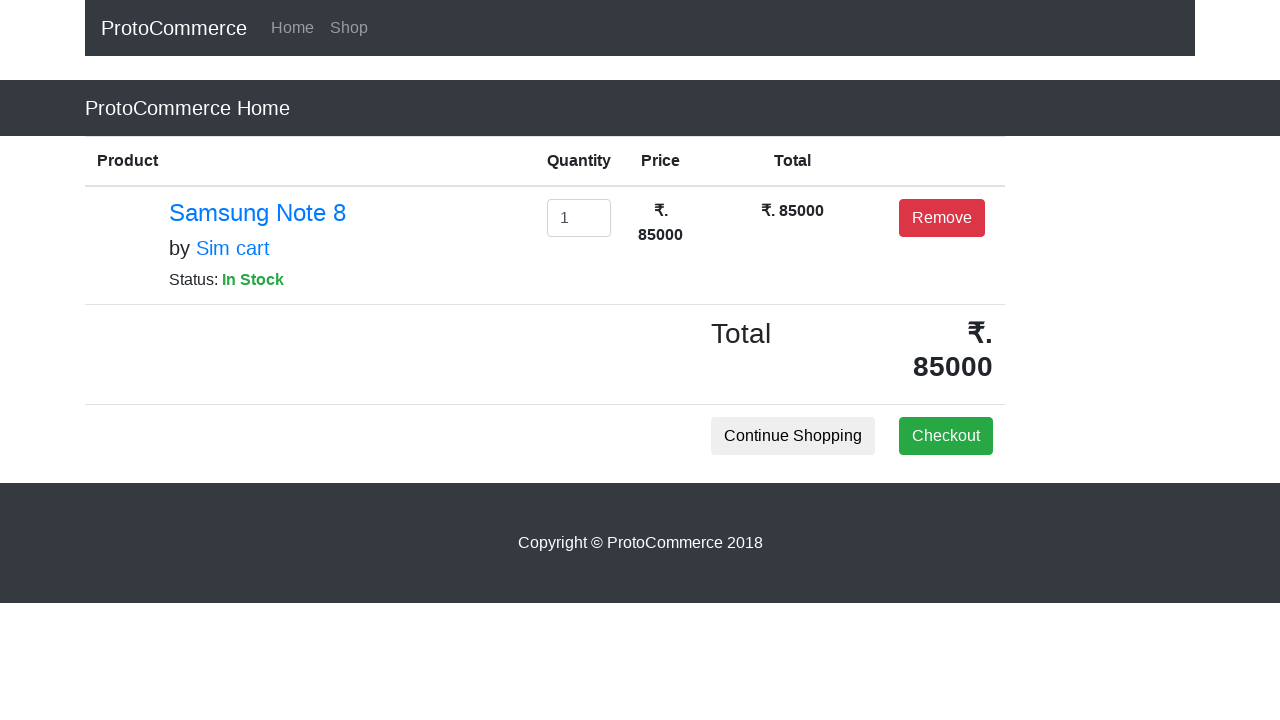

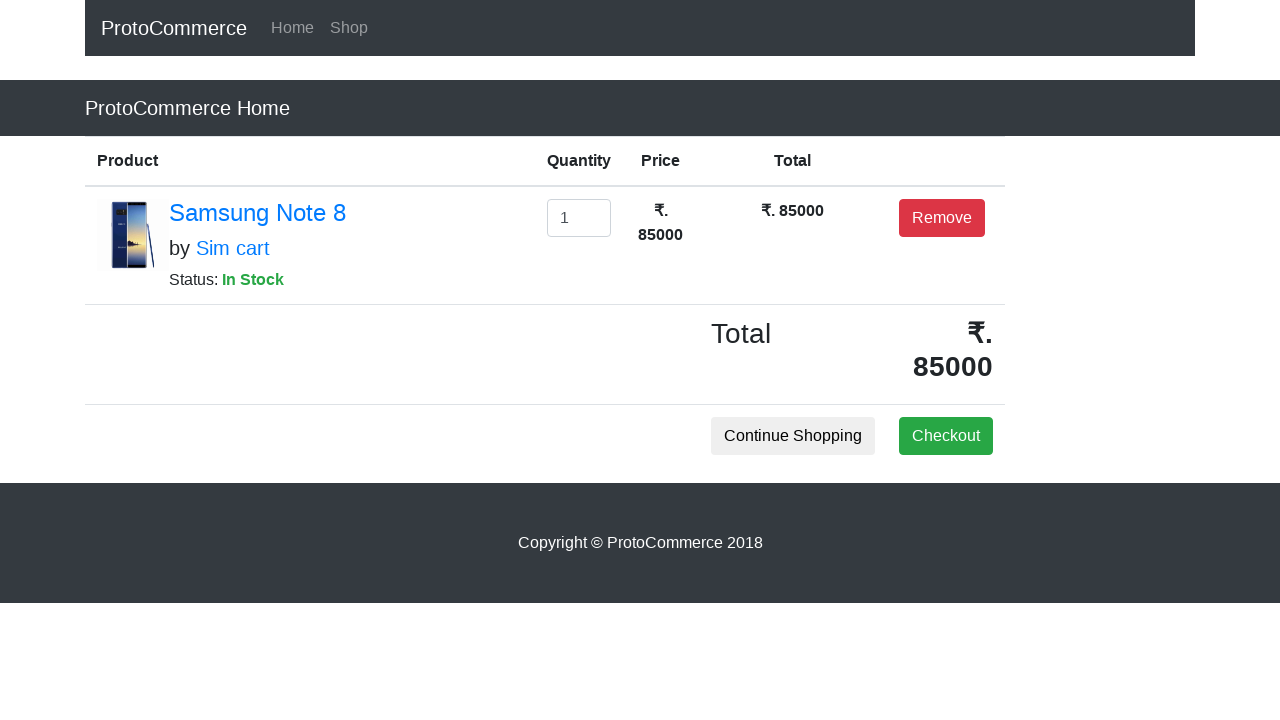